Tests sendKeys action to type text into an input field

Starting URL: https://the-internet.herokuapp.com/login

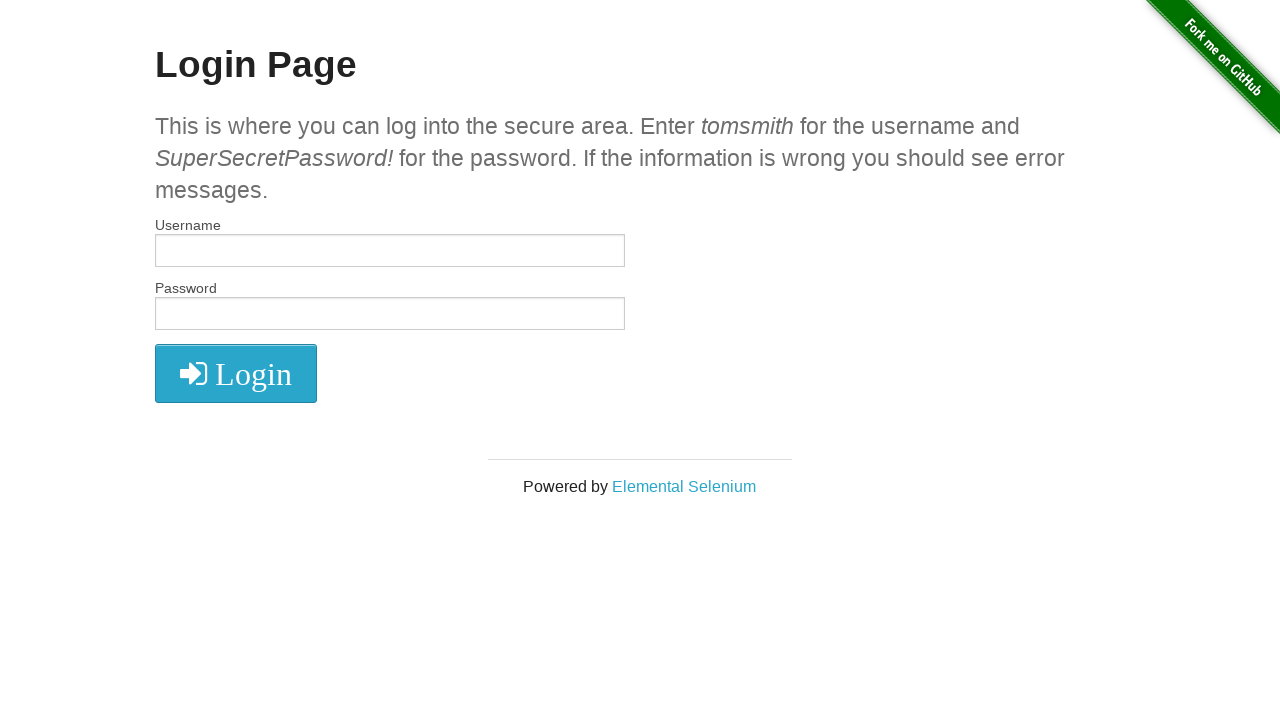

Typed 'cd' into the username input field on input[type='text']
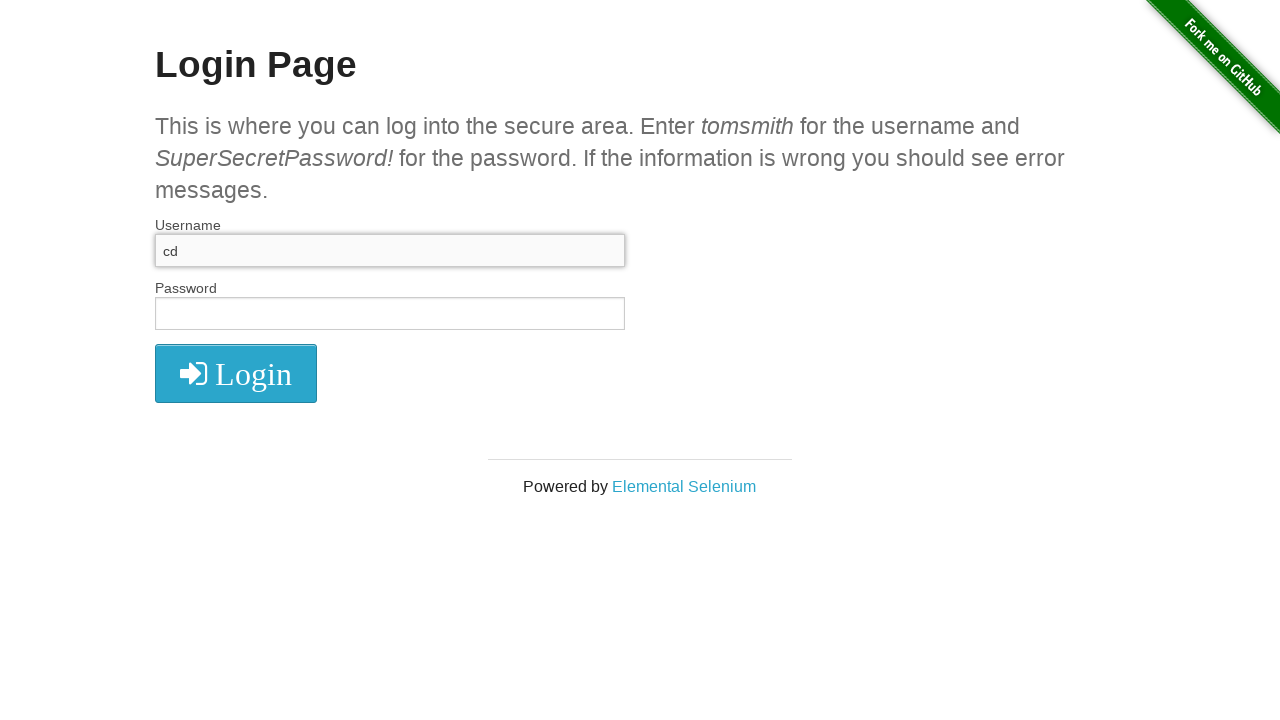

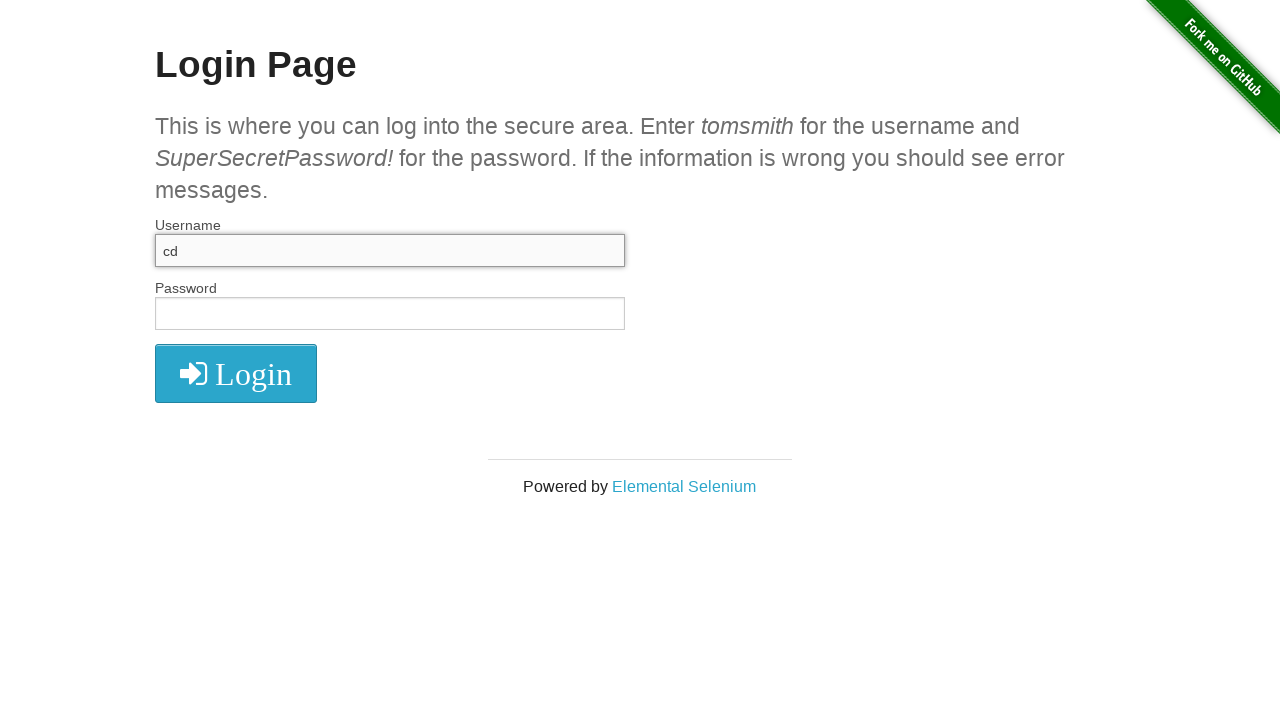